Tests a math calculation form by extracting two numbers from the page, calculating their sum, selecting the result from a dropdown, and submitting the form

Starting URL: http://suninjuly.github.io/selects2.html

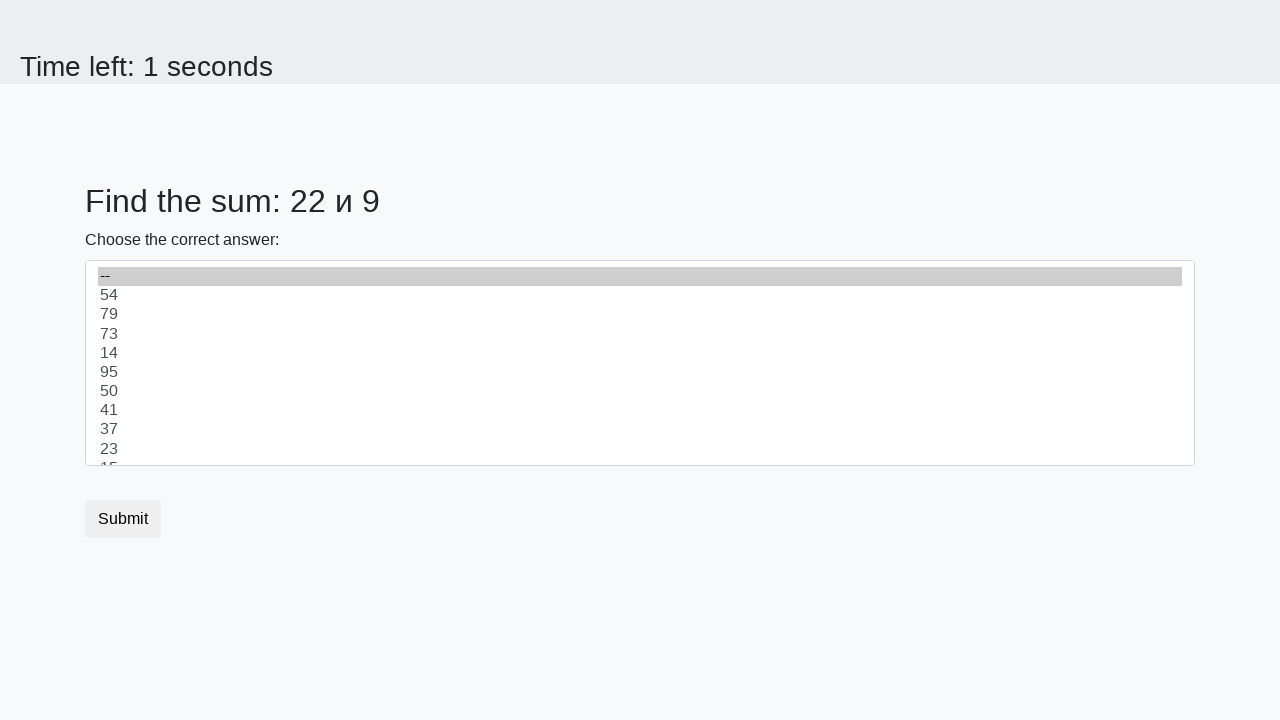

Extracted first number from #num1 element
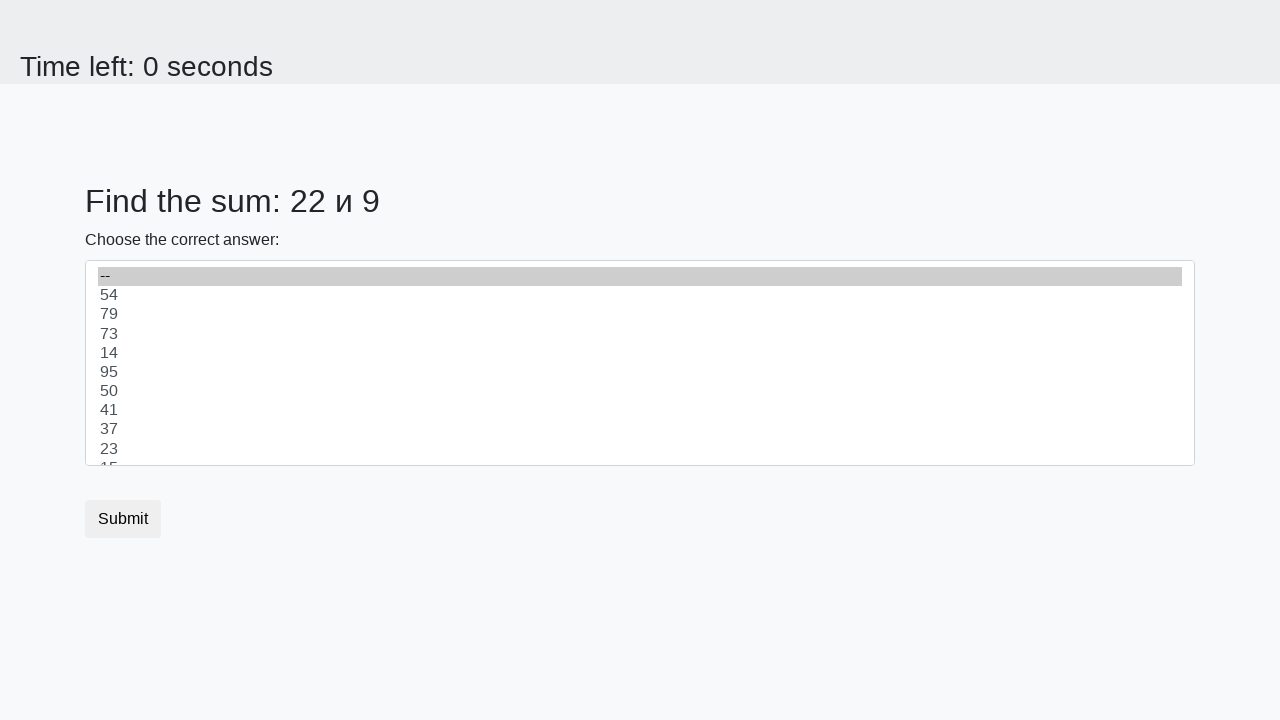

Extracted second number from #num2 element
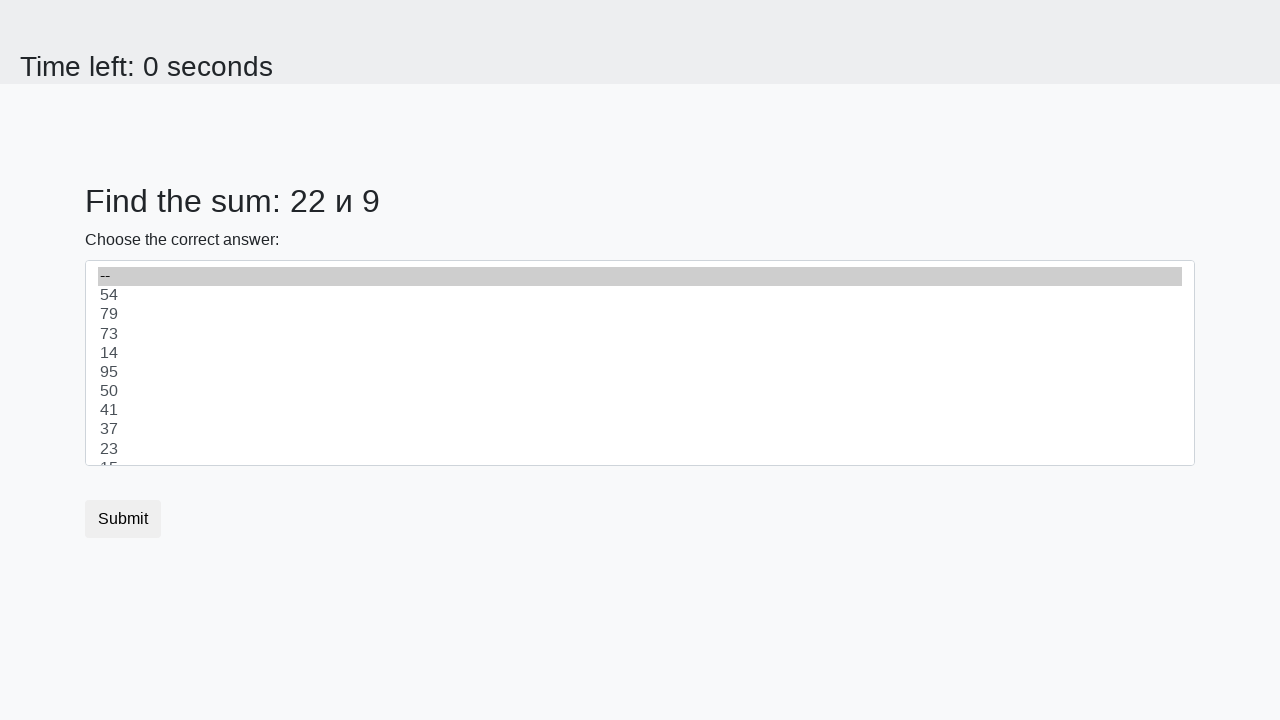

Calculated sum: 22 + 9 = 31
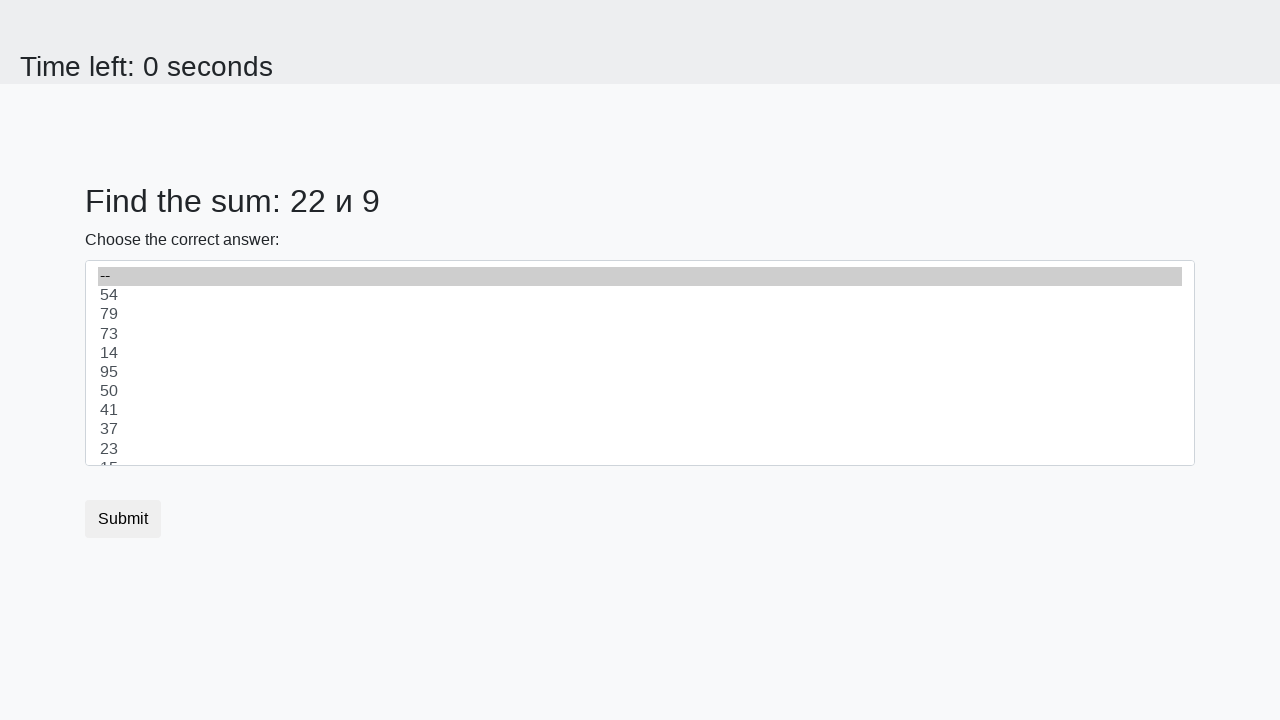

Selected 31 from dropdown on #dropdown
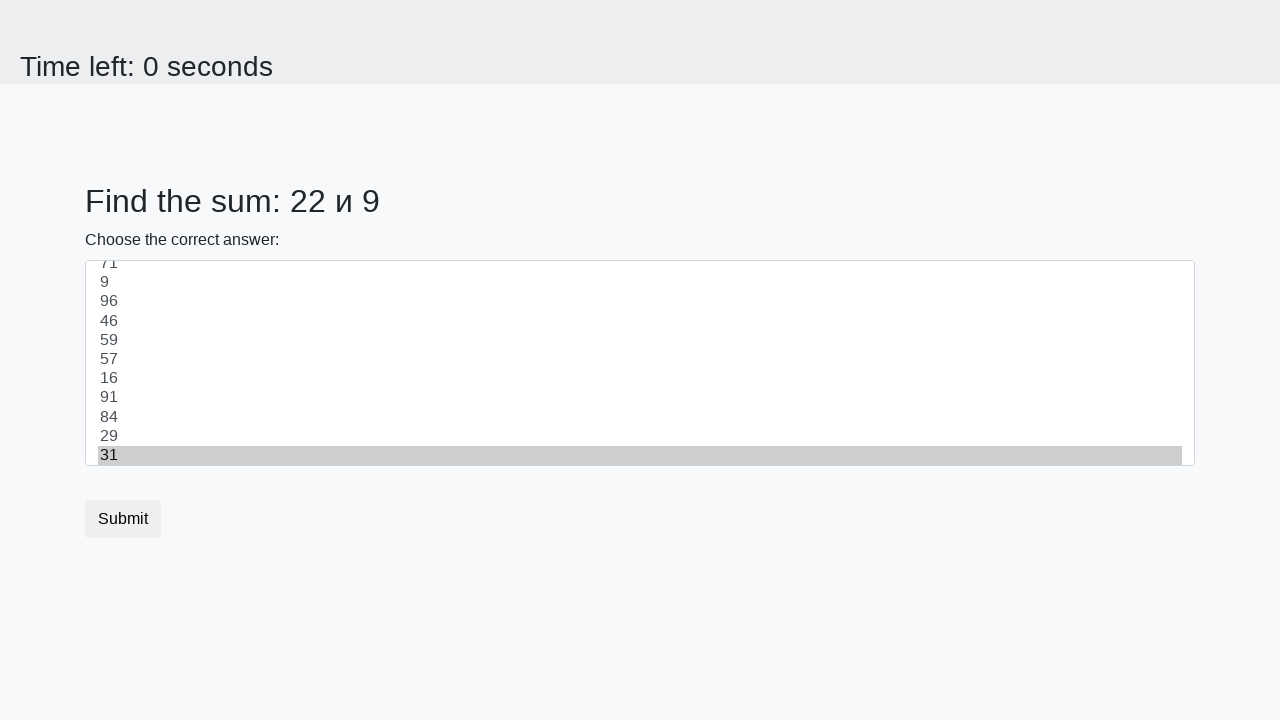

Clicked submit button to submit the form at (123, 519) on button
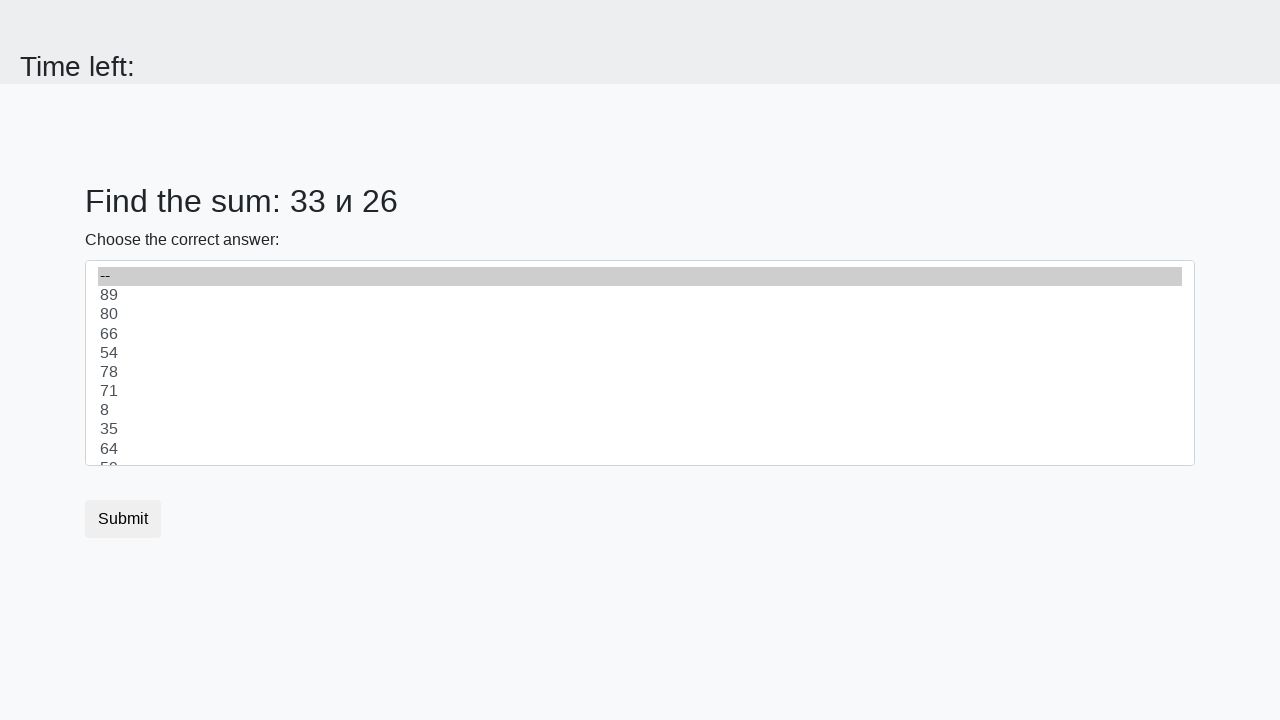

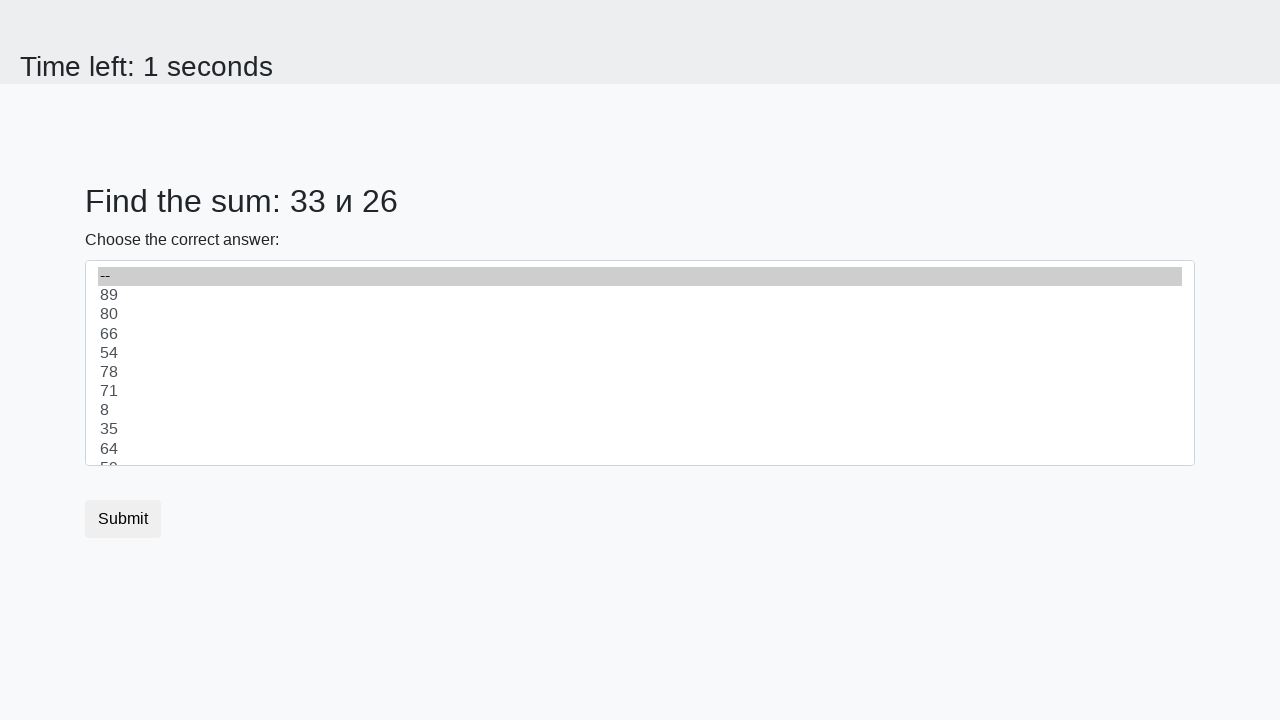